Tests the cat listing functionality by setting cookies, navigating to greet-a-cat page, and verifying the first cat shows as "Rented out"

Starting URL: https://cs1632.appspot.com/

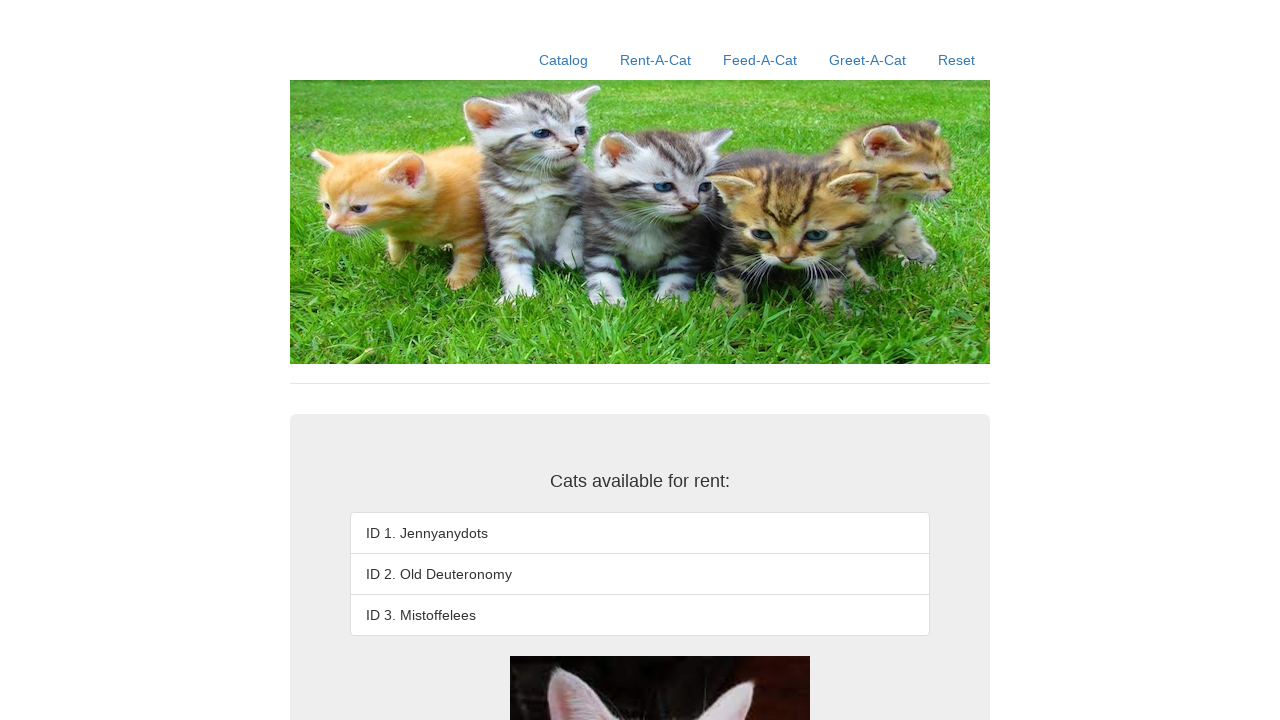

Added cookies to simulate cat rental state
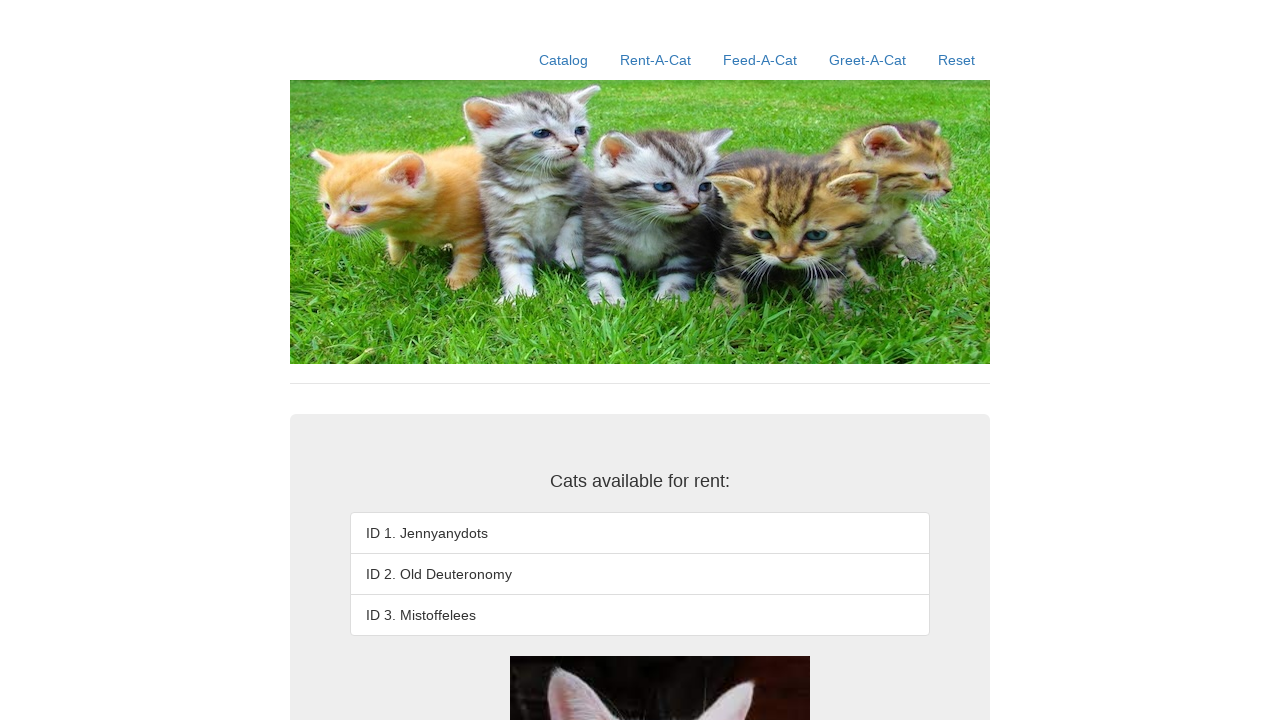

Reloaded page to apply cookies
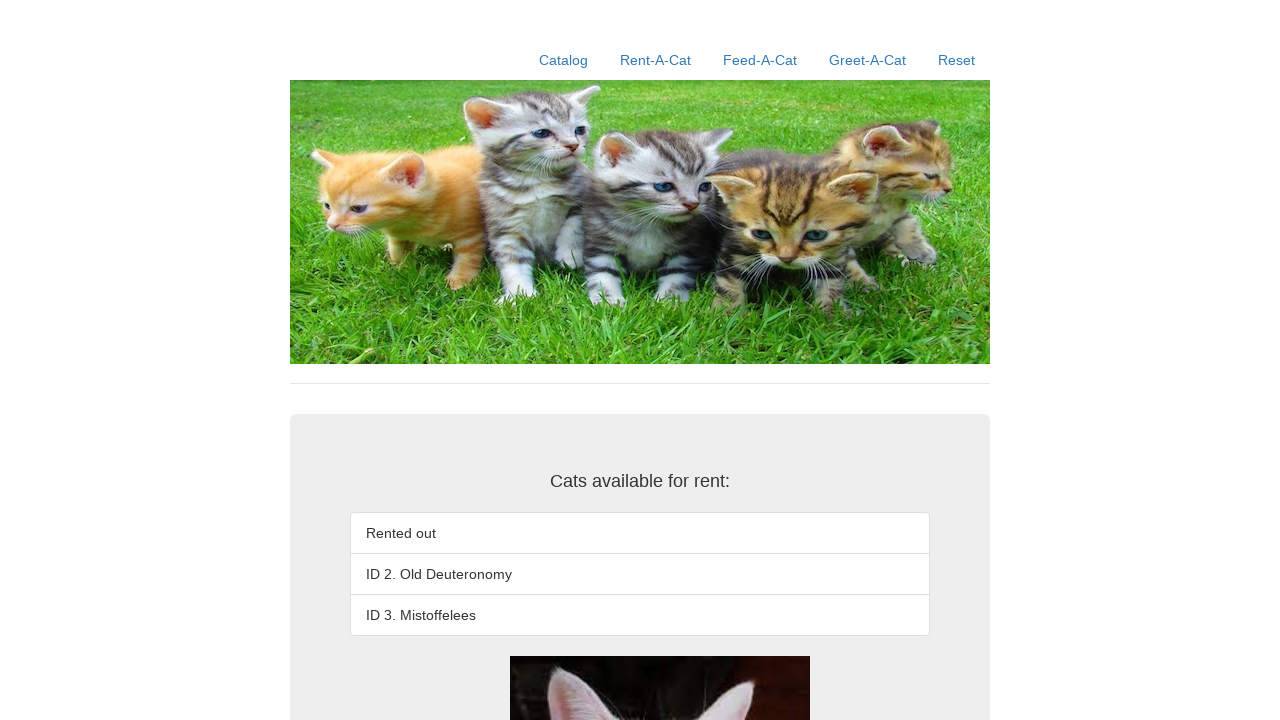

Clicked on greet-a-cat navigation link at (868, 60) on a[href*='/greet-a-cat']
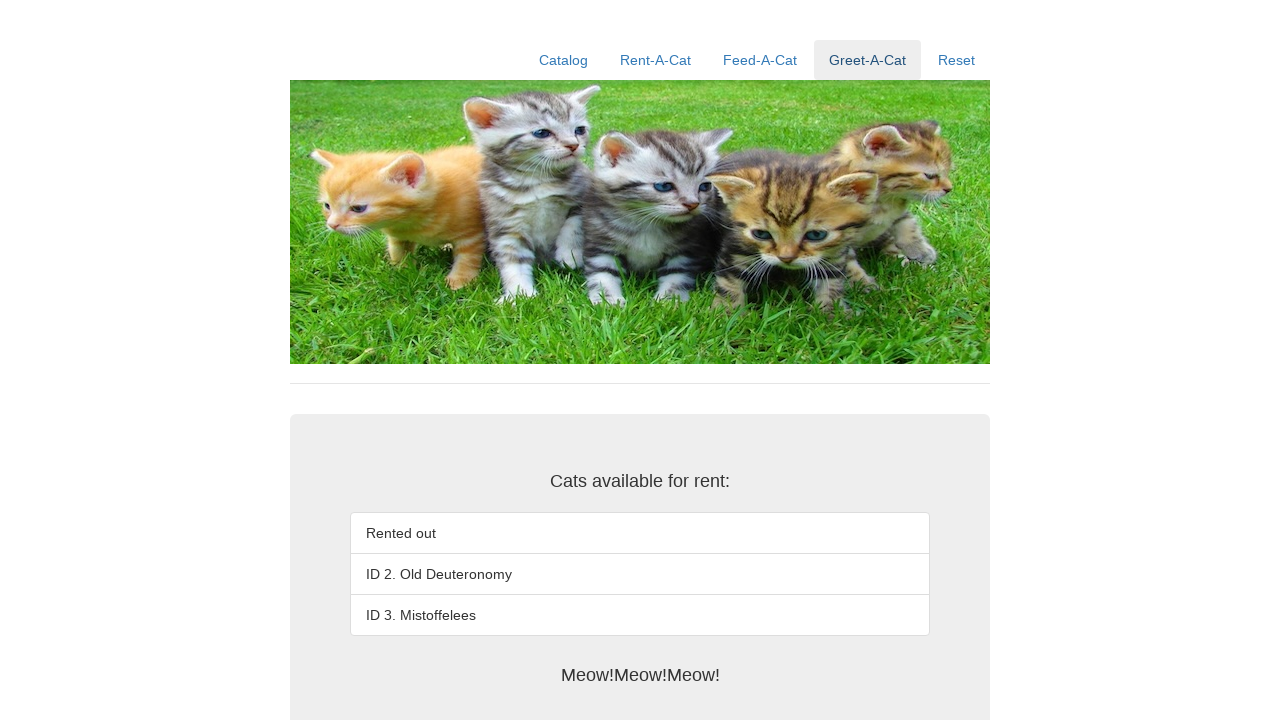

Verified cat listing loaded and first cat shows as 'Rented out'
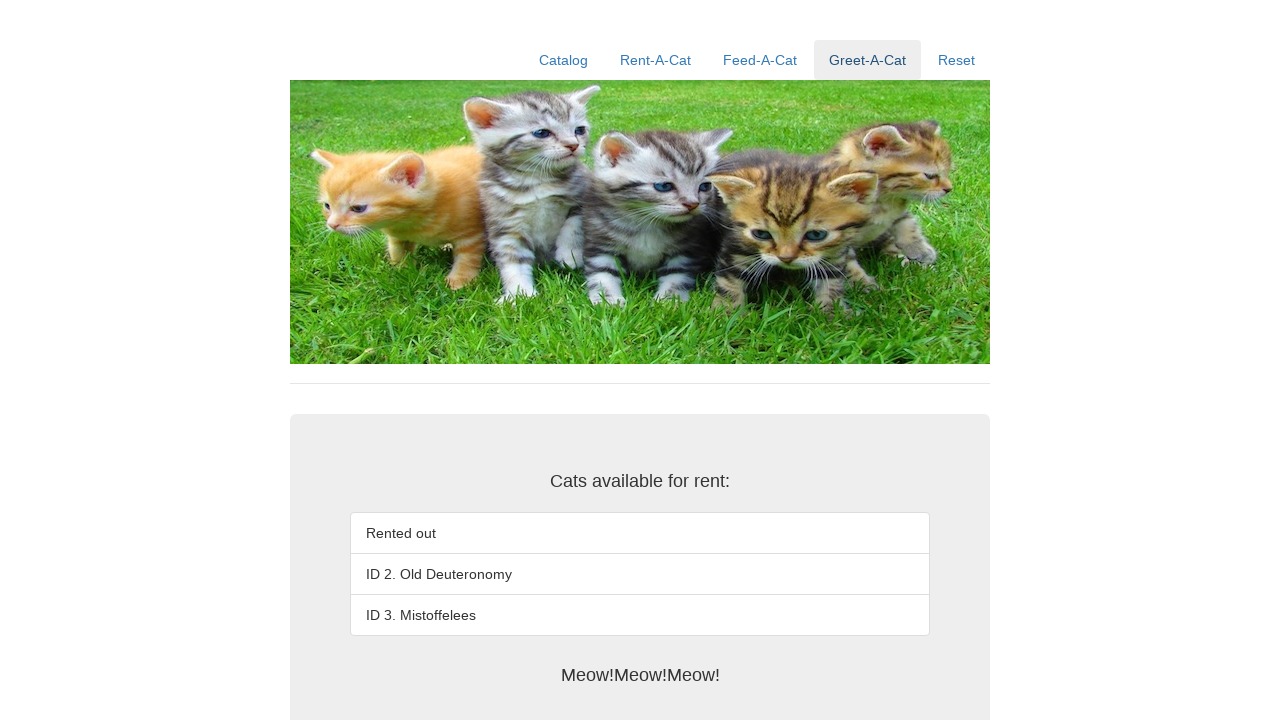

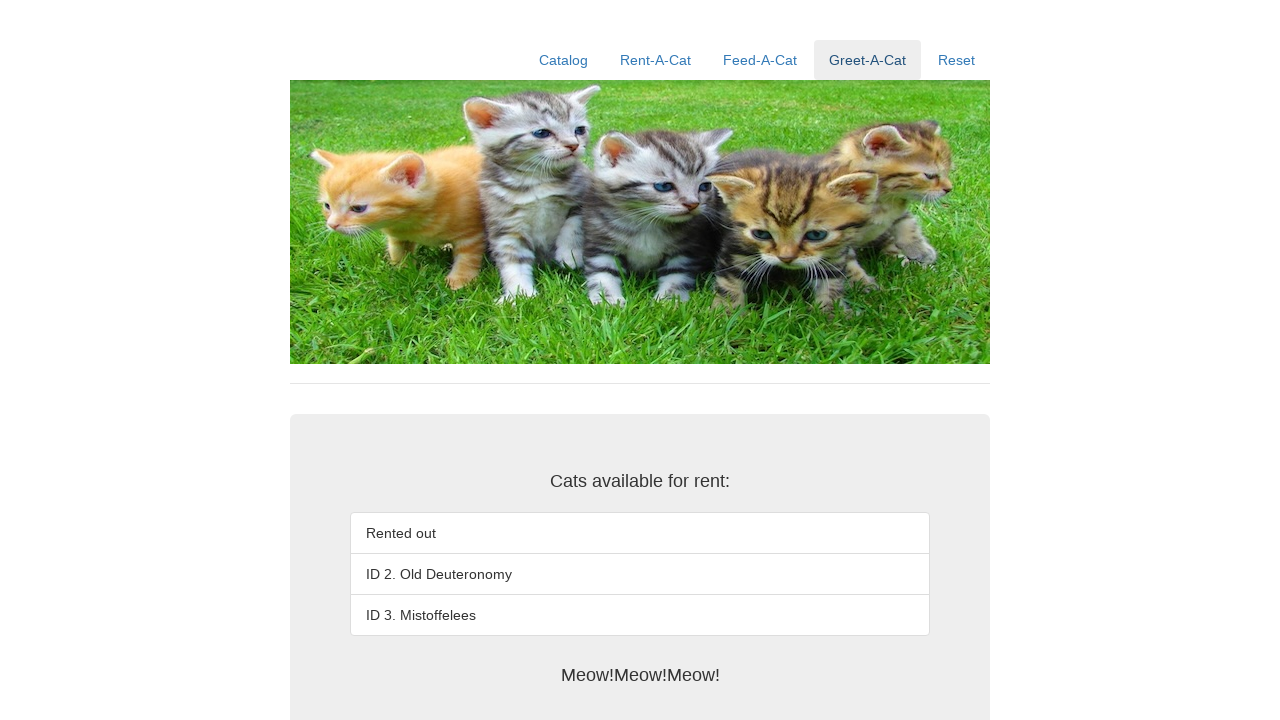